Tests navigation to the Articles section by clicking the "Статьи" link and verifying the page heading

Starting URL: https://www.linux.org.ru

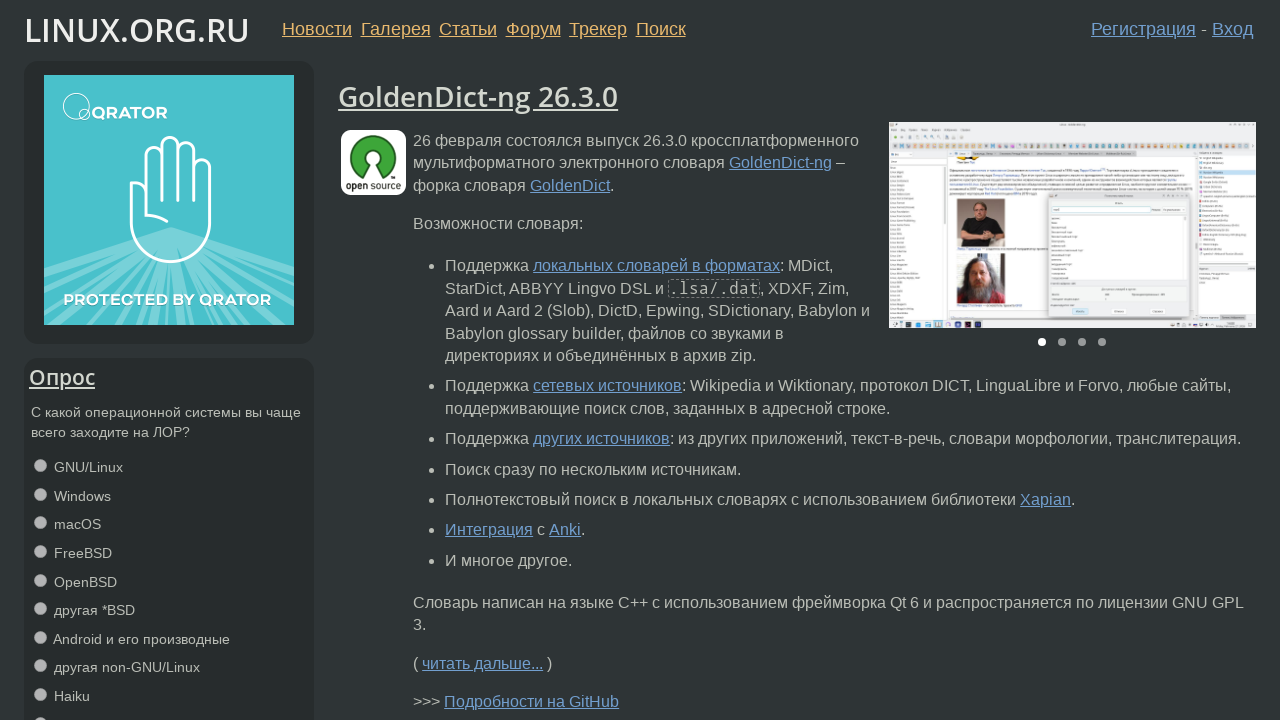

Clicked on 'Статьи' (Articles) link at (468, 29) on xpath=//a[contains(text(), 'Статьи')]
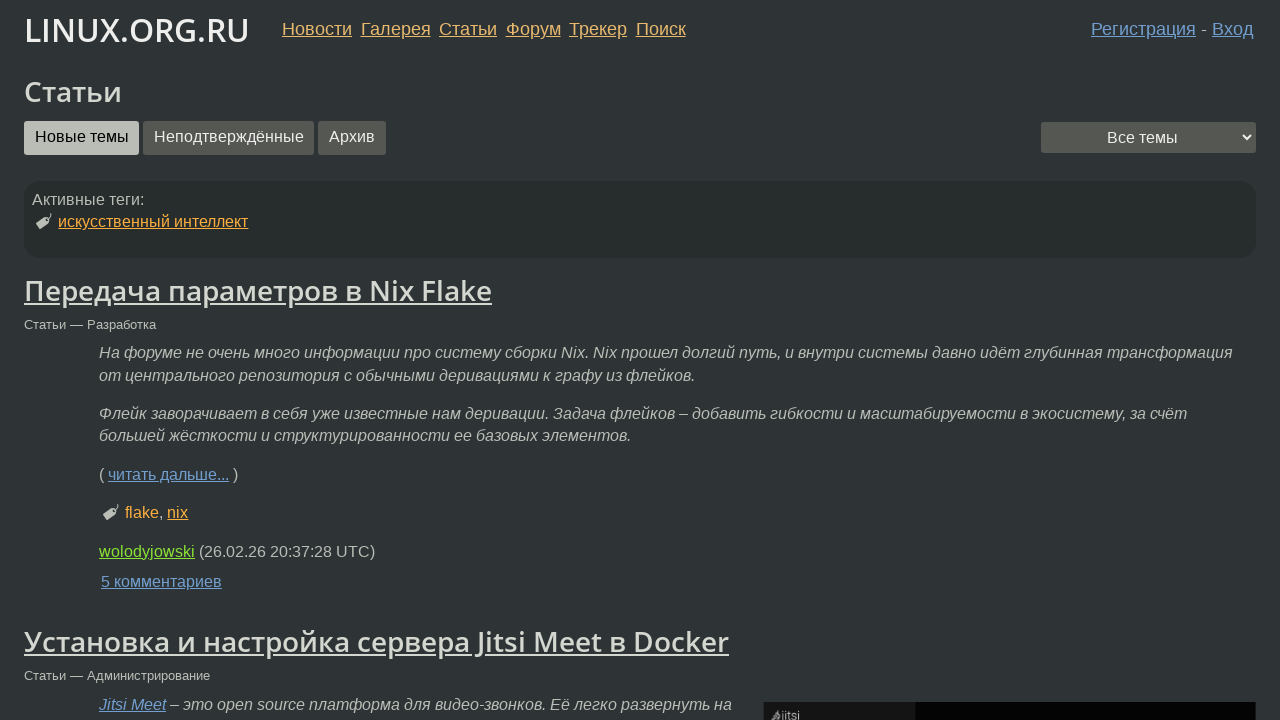

Articles page heading verified and loaded
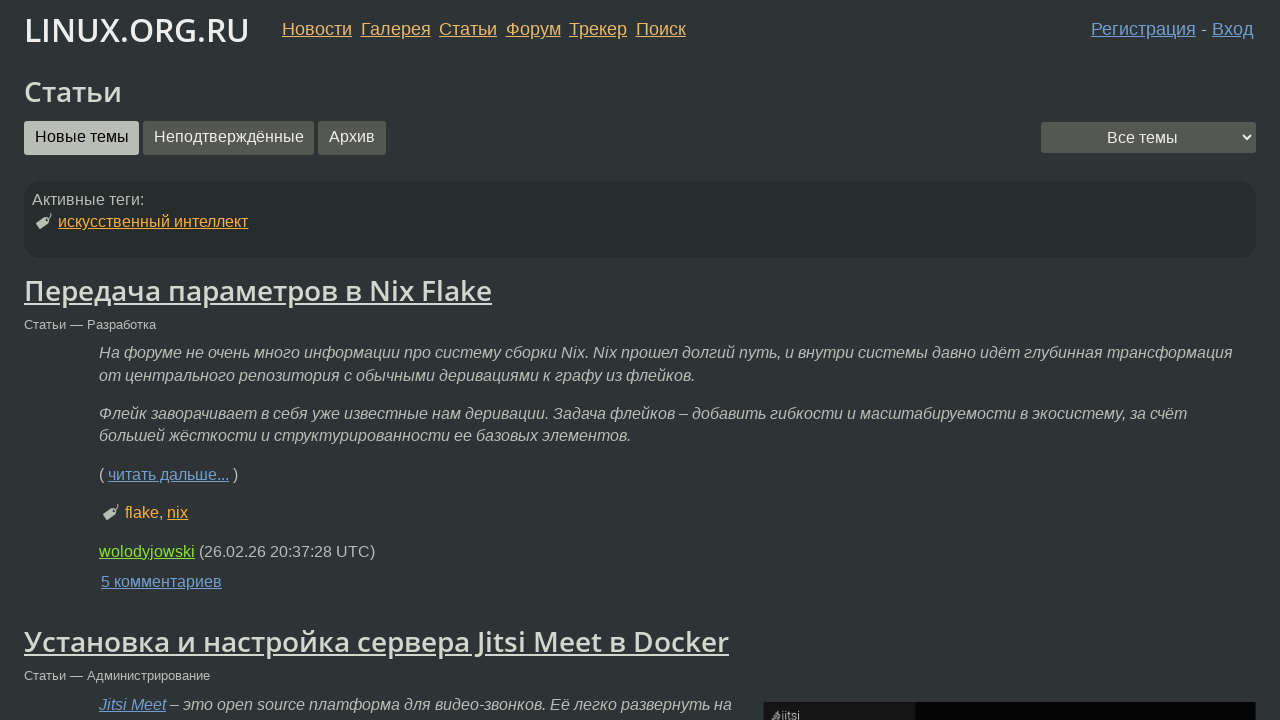

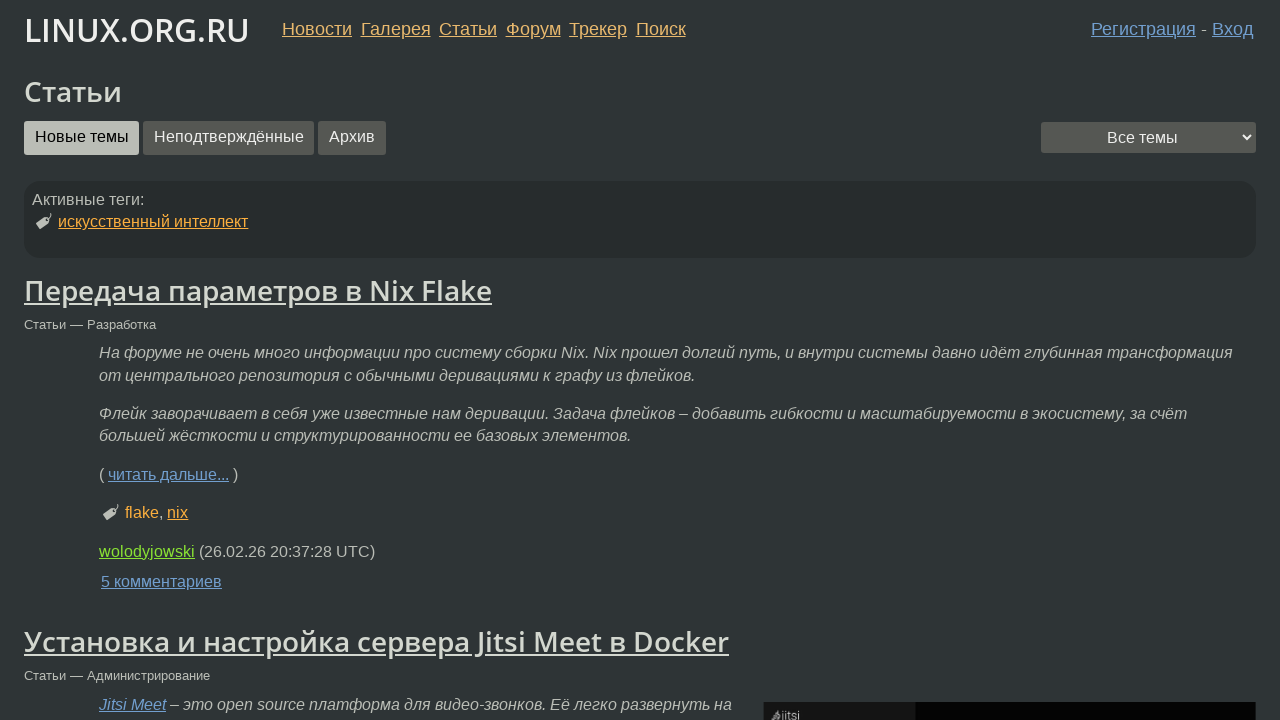